Tests sorting the Due column in ascending order on table2 using semantic class-based locators for better maintainability.

Starting URL: http://the-internet.herokuapp.com/tables

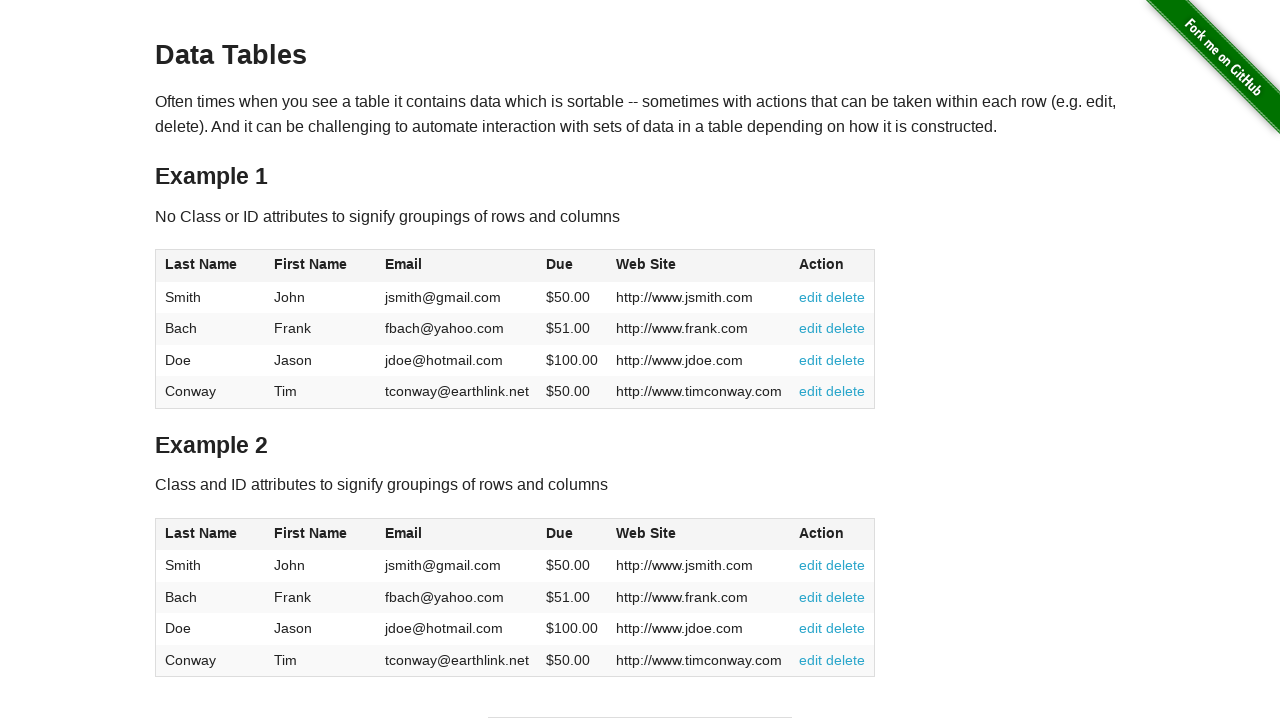

Clicked the Due column header in table2 to sort at (560, 533) on #table2 thead .dues
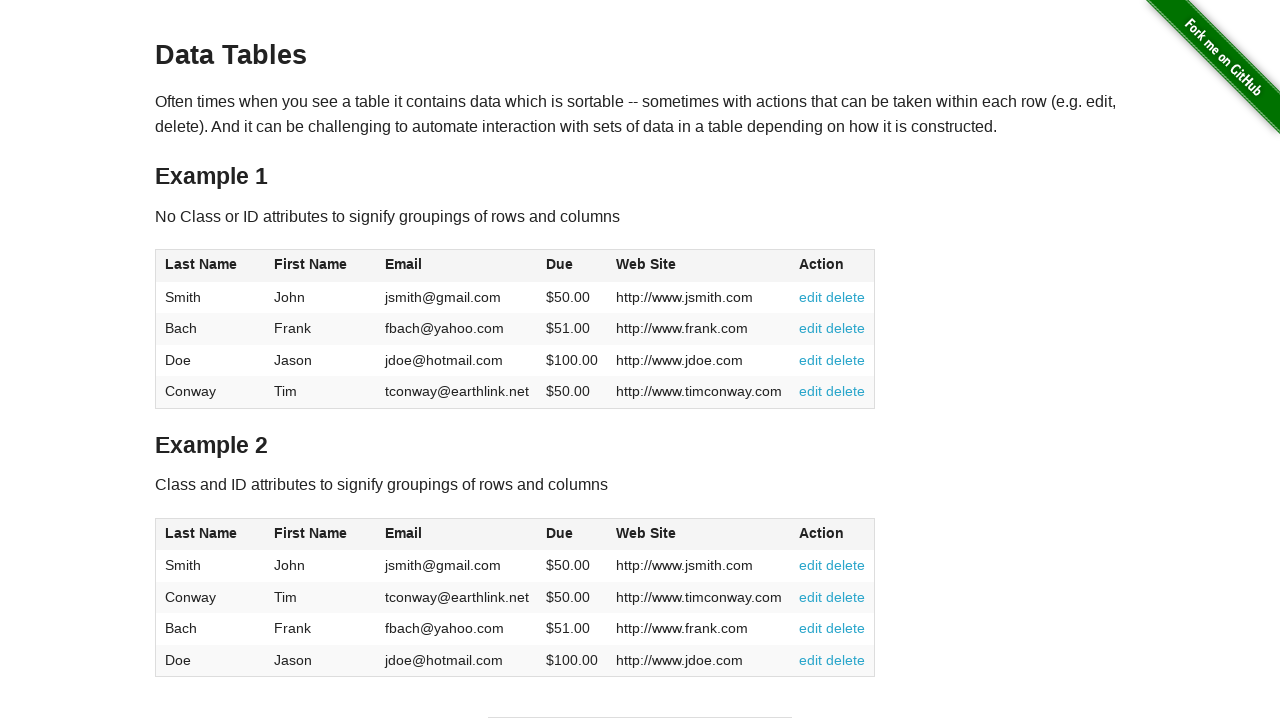

Table2 body with Due column cells loaded
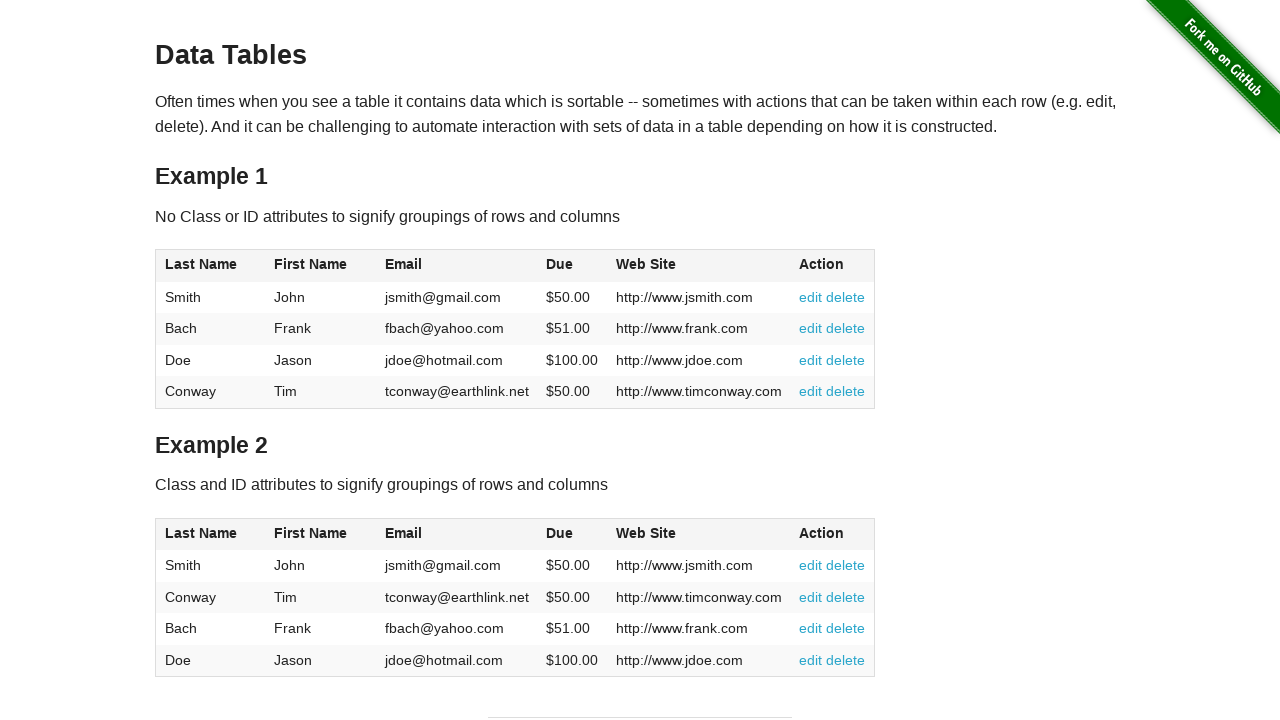

Retrieved all Due column cells from table2
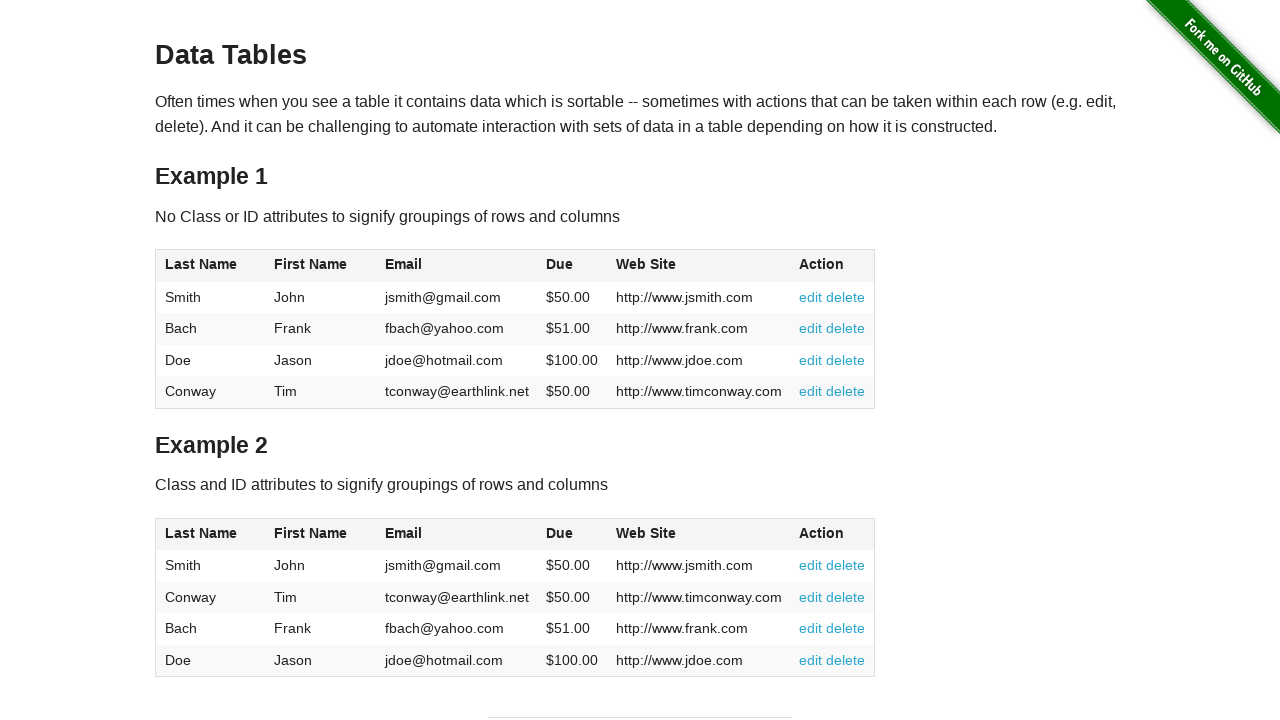

Extracted and converted Due values to floats
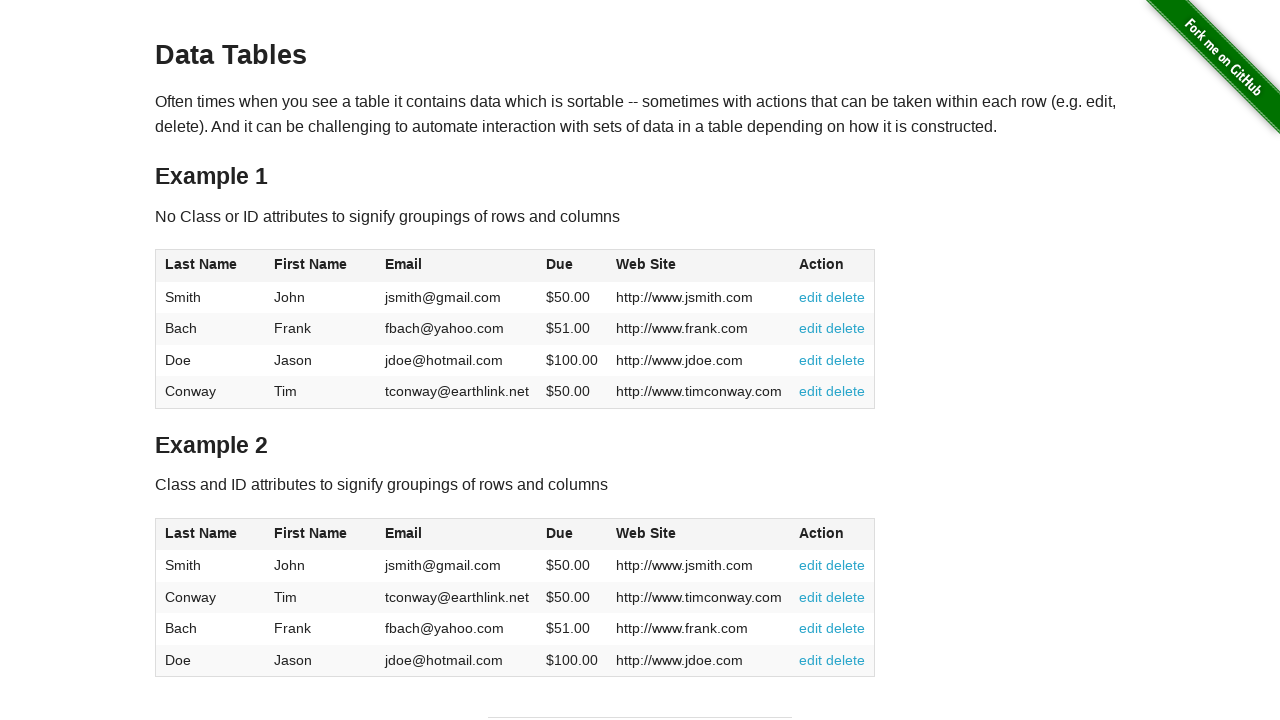

Verified Due column is sorted in ascending order
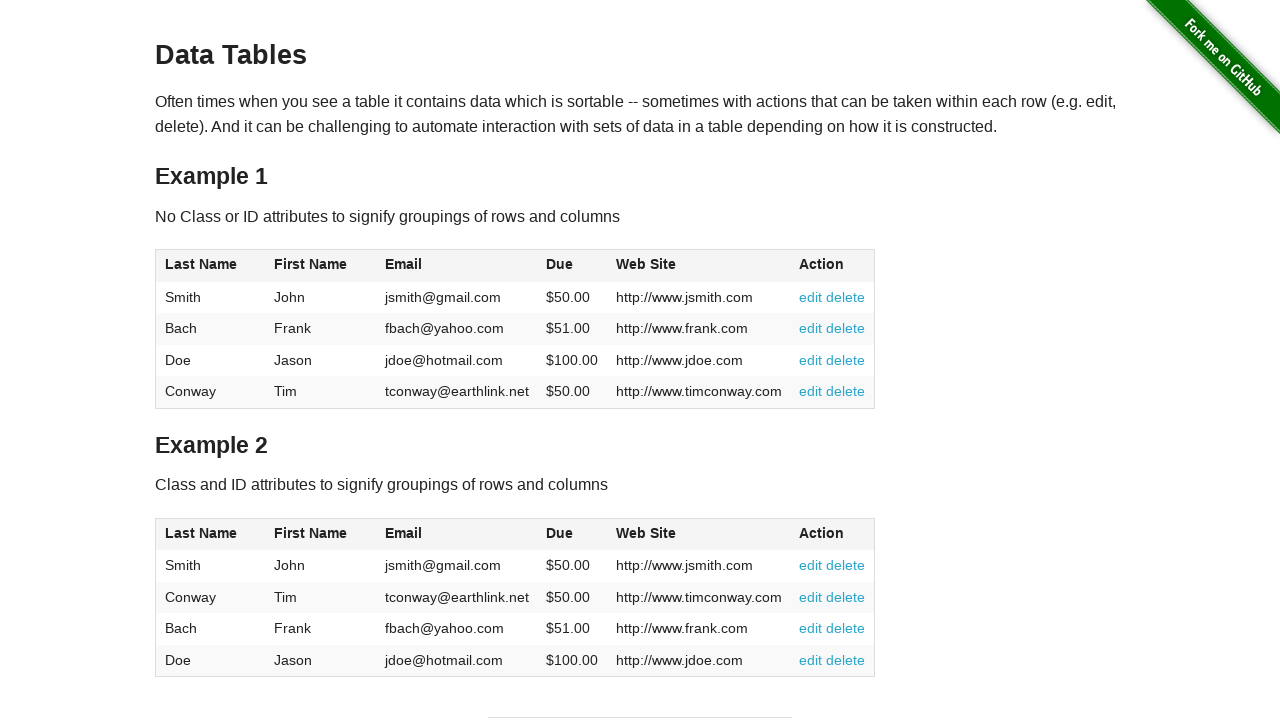

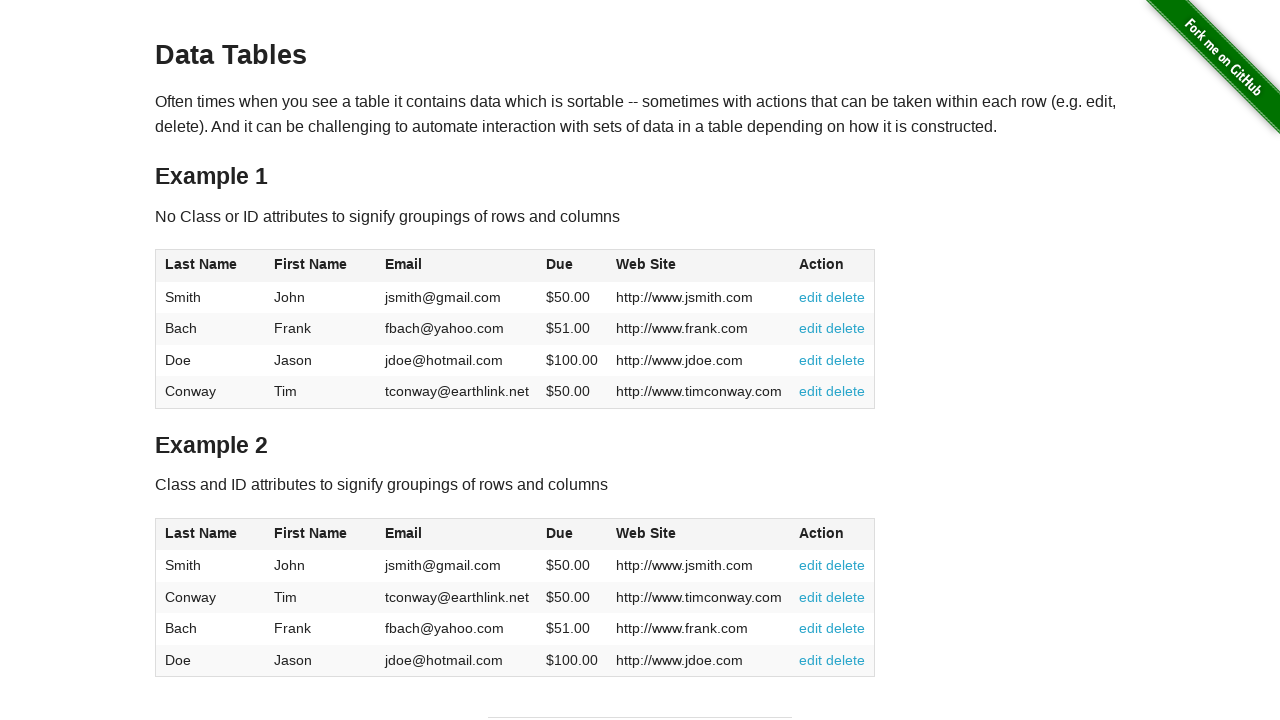